Tests date picker functionality by clearing the existing date and entering a future date (10 days from today)

Starting URL: https://demoqa.com/date-picker

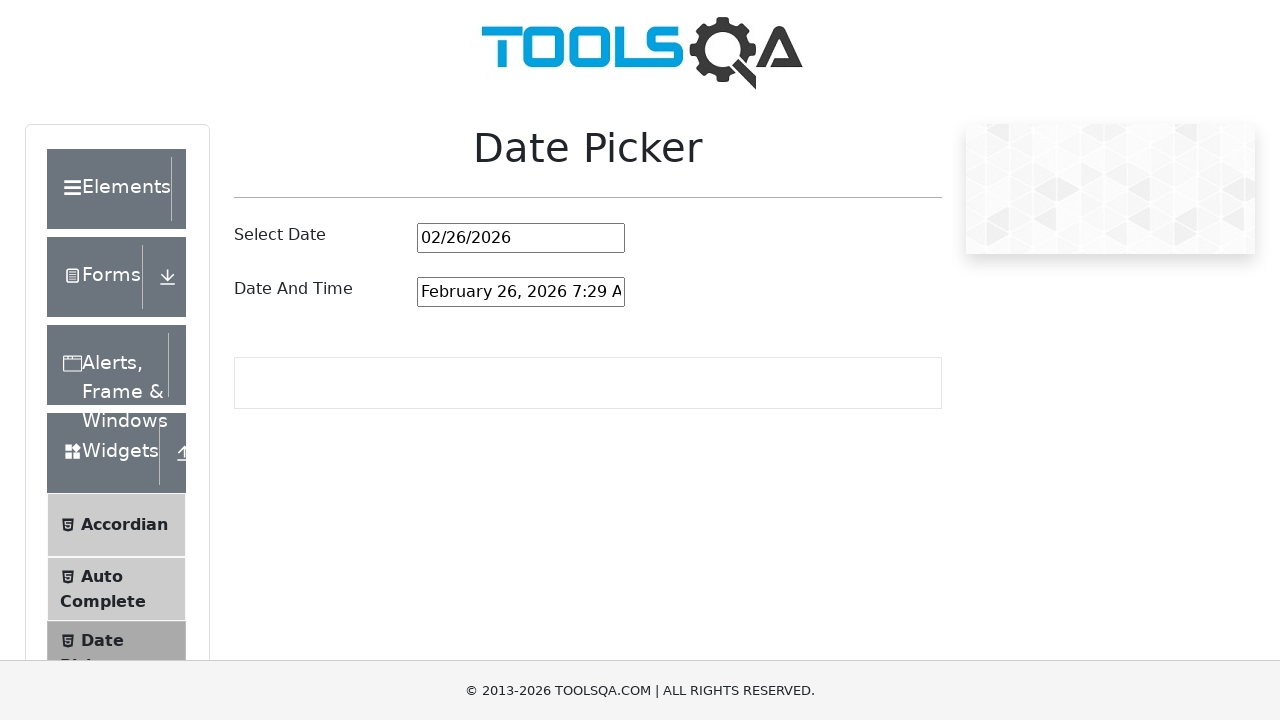

Located the date picker input field
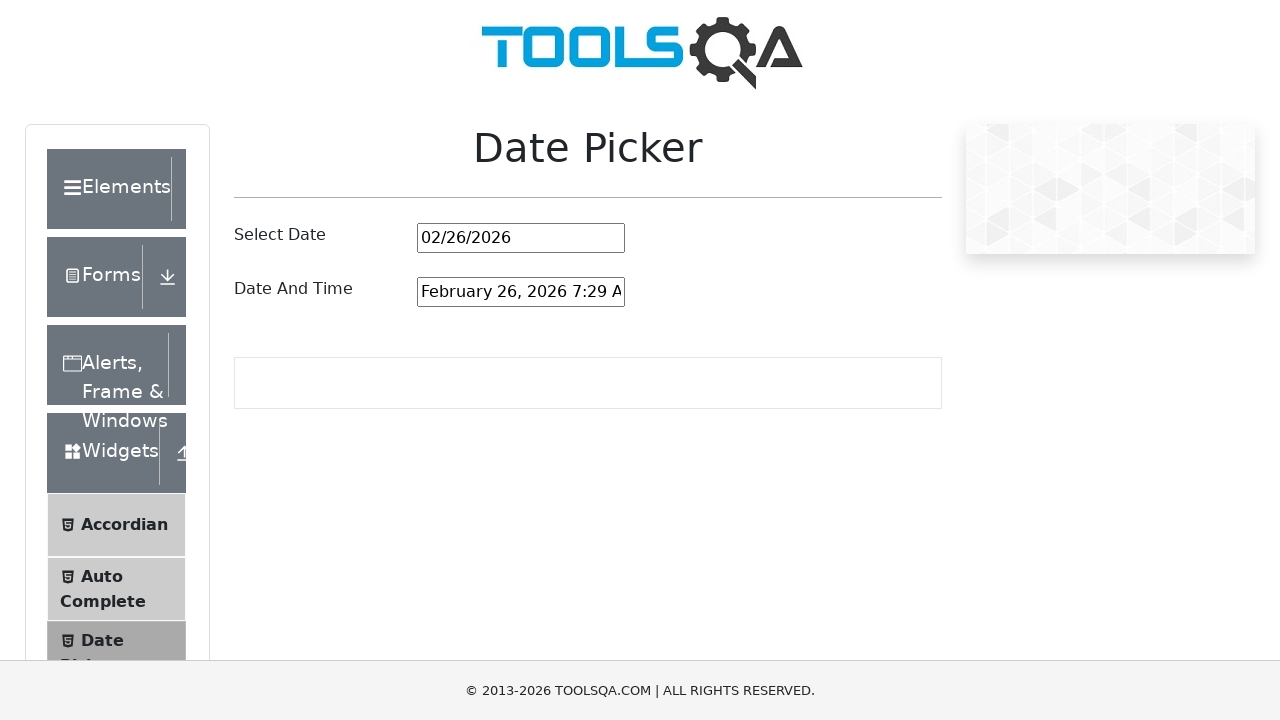

Selected all text in the date input field on #datePickerMonthYearInput
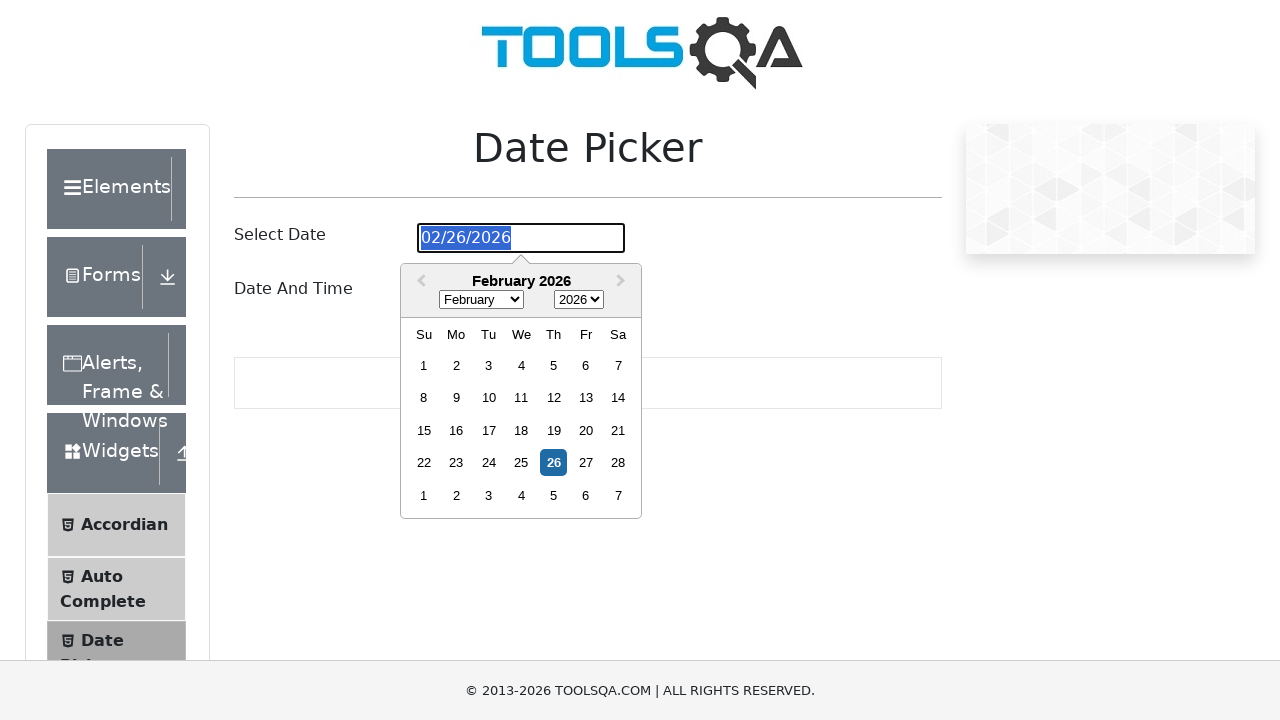

Cleared the existing date from the input field on #datePickerMonthYearInput
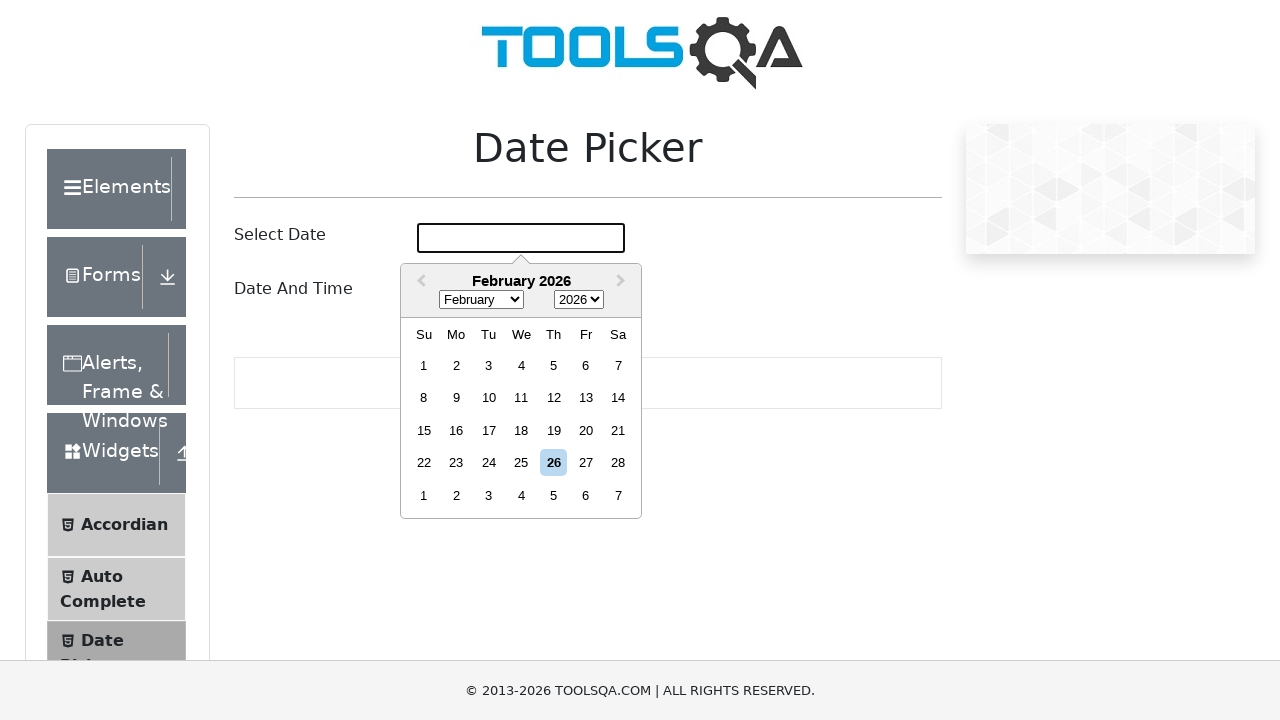

Entered future date (03/08/2026) into the date picker on #datePickerMonthYearInput
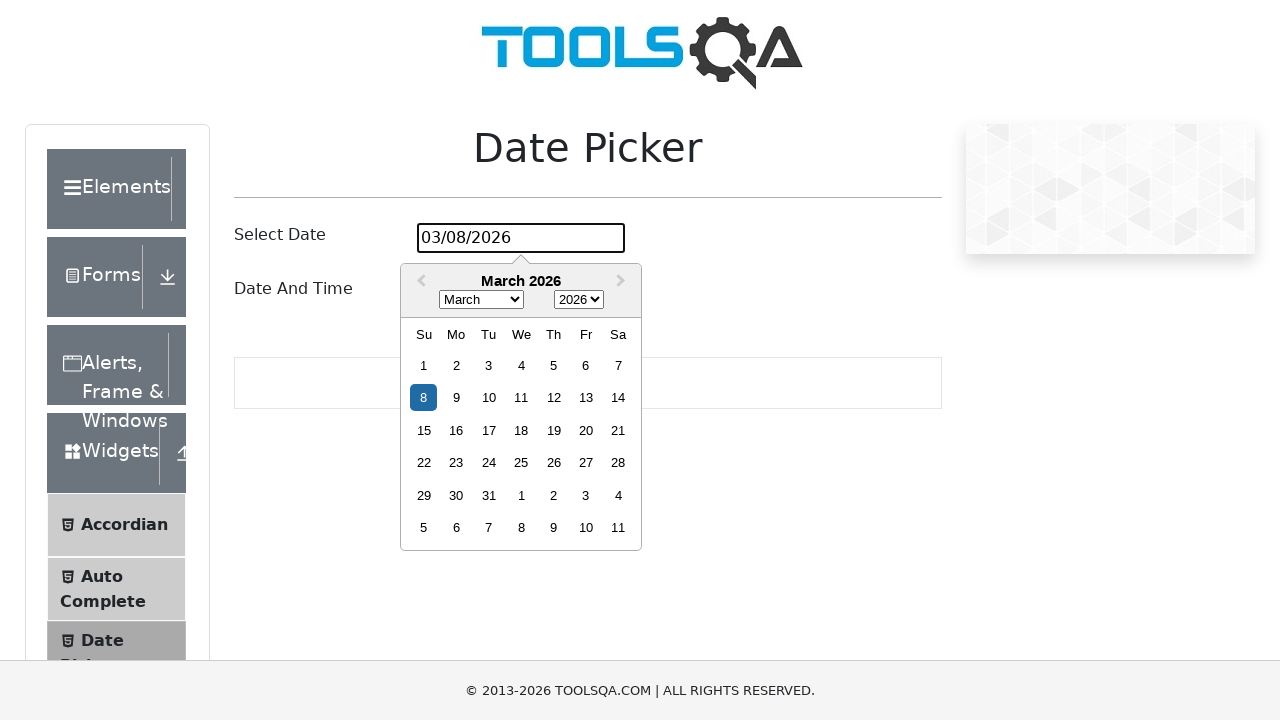

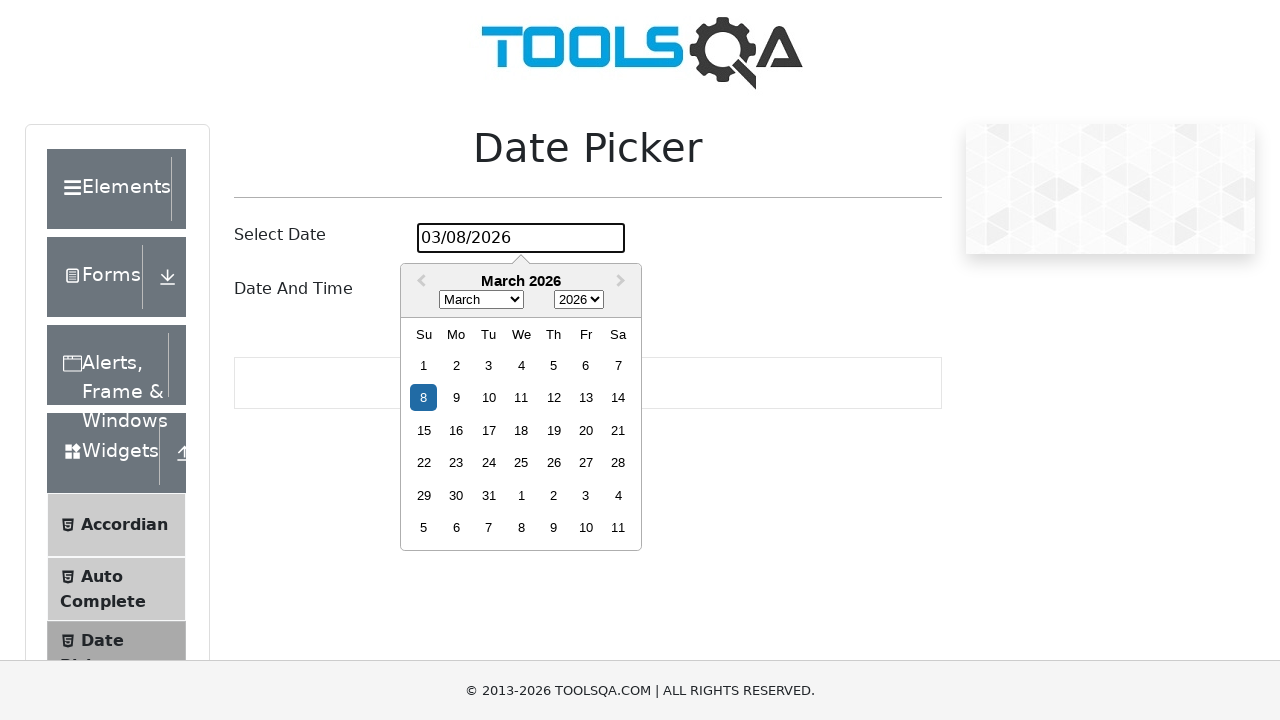